Tests that the TextBox page elements are accessible and enabled by navigating from Elements page to TextBox page and verifying all input fields and submit button are enabled.

Starting URL: https://demoqa.com/elements

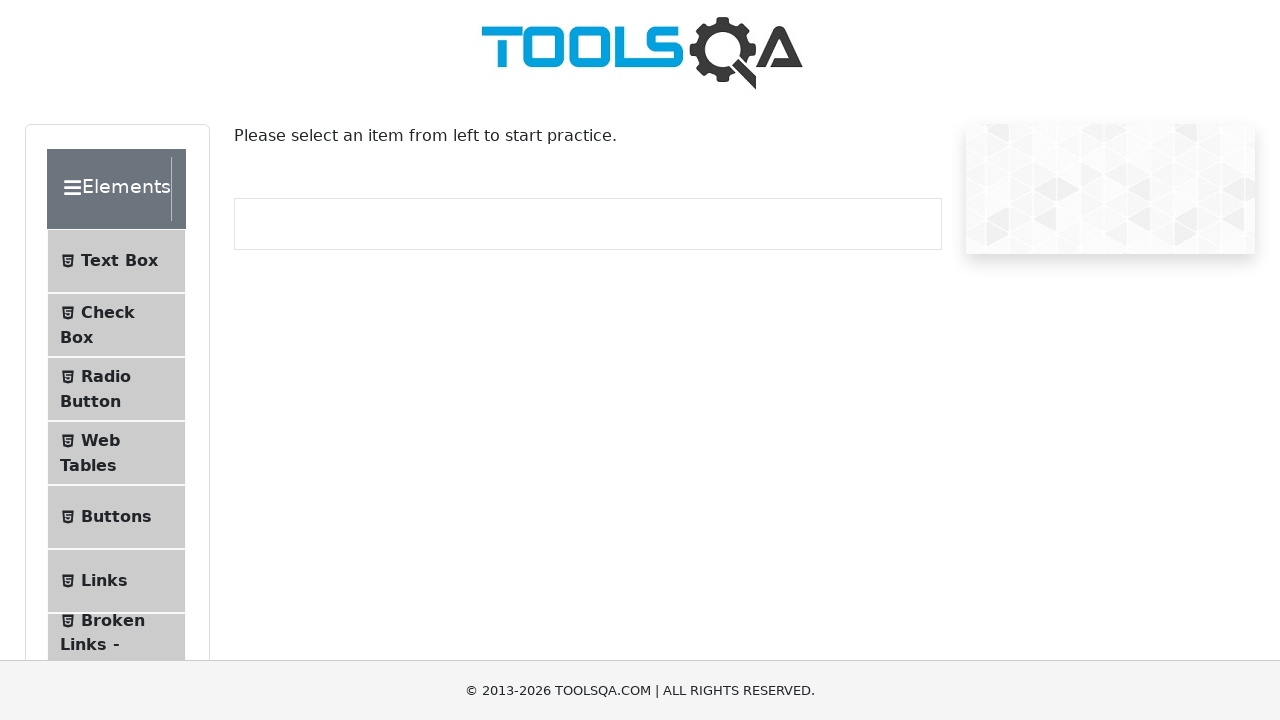

Waited for Elements page to load
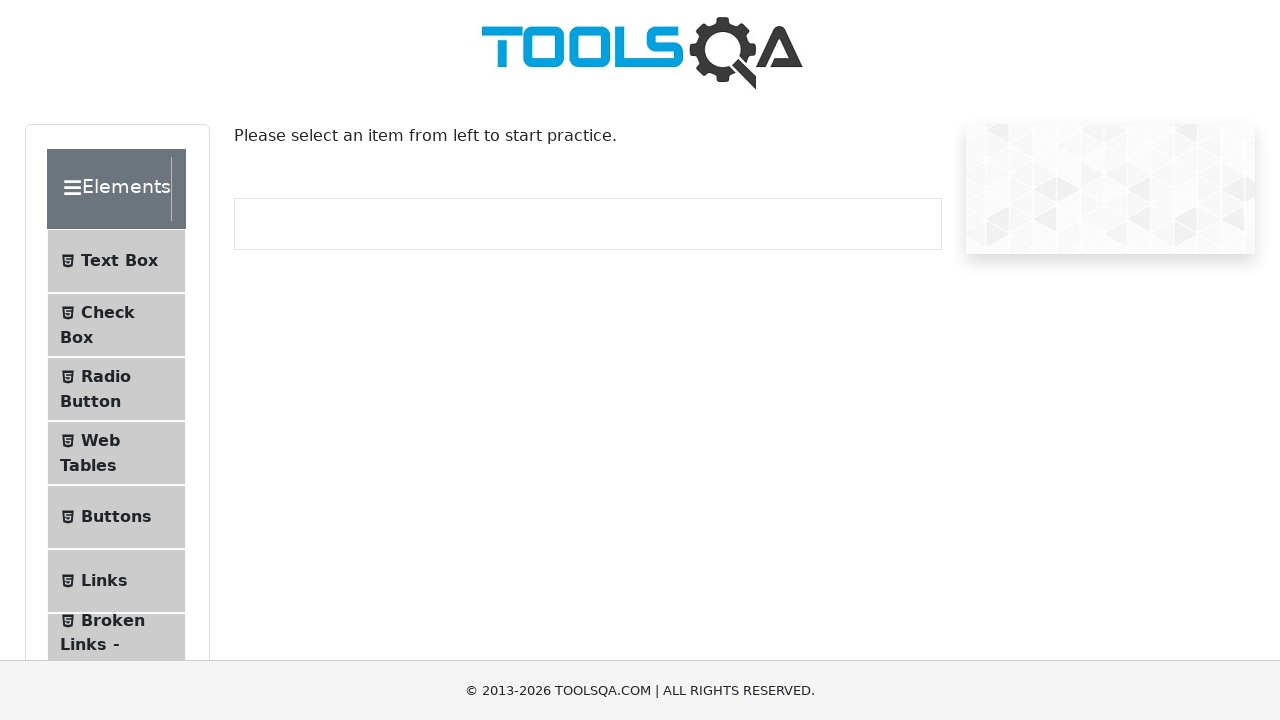

Clicked on Text Box menu item at (116, 261) on #item-0
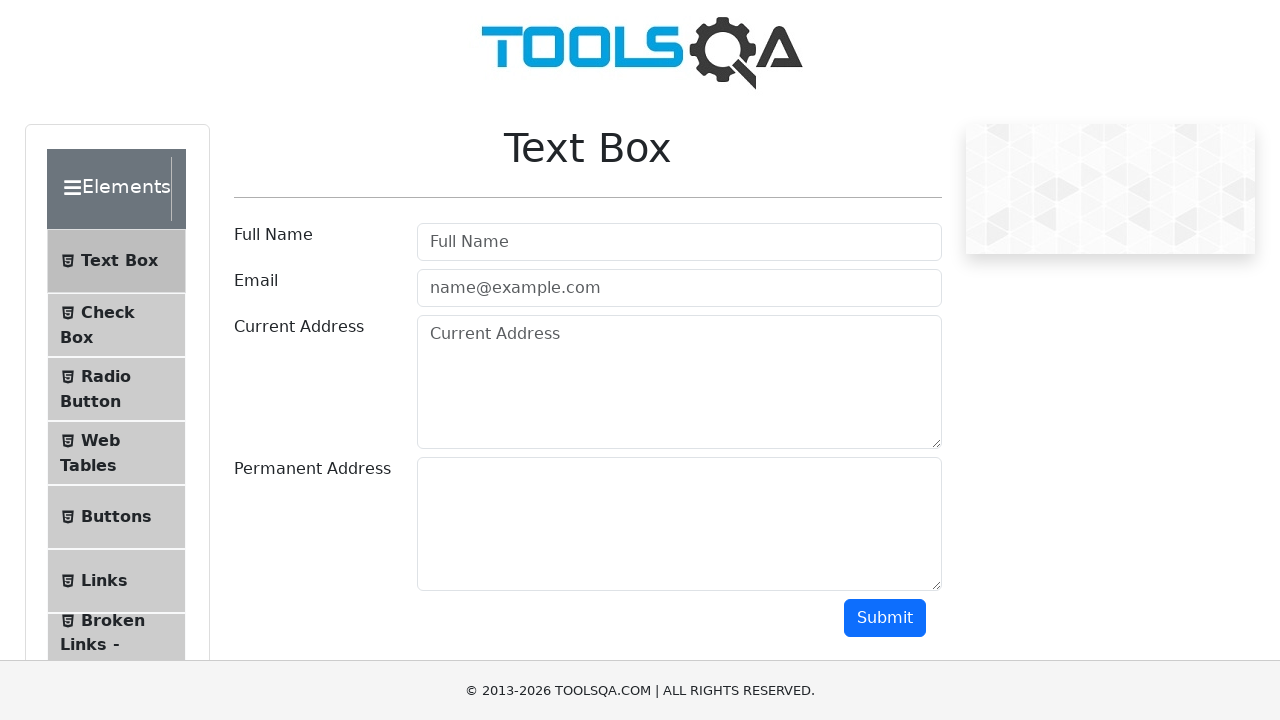

Waited for TextBox page to load
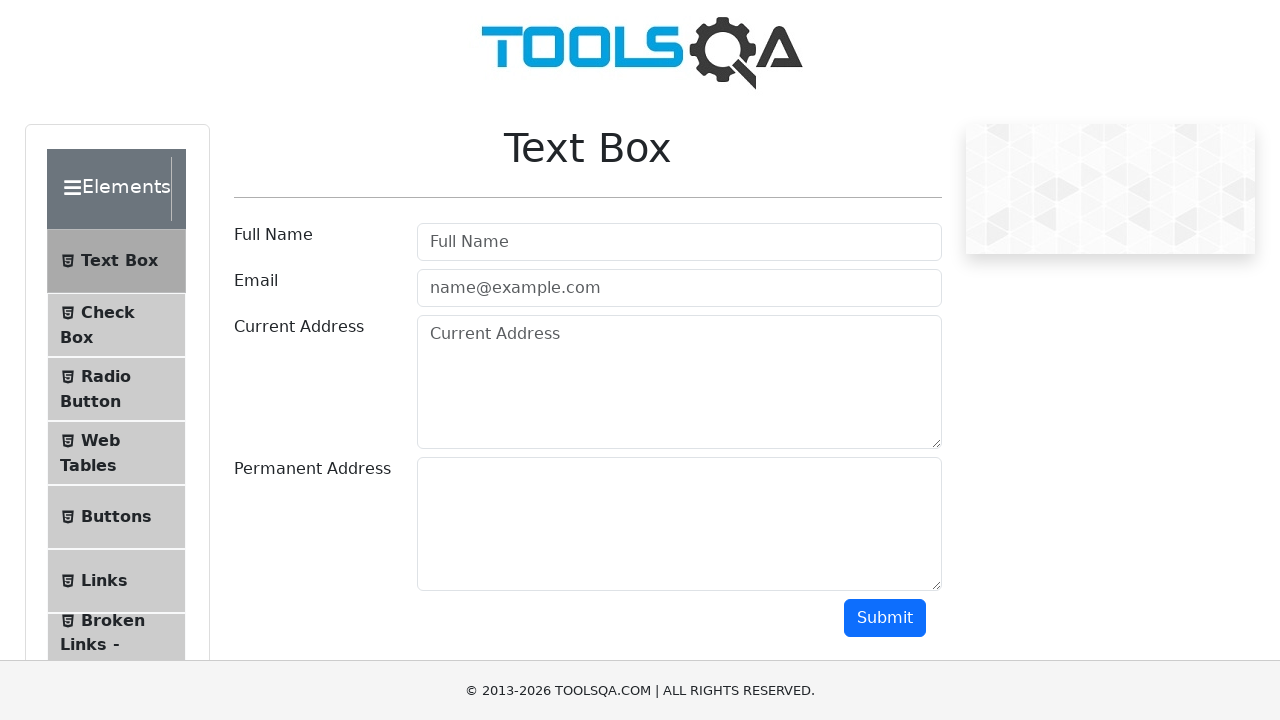

Waited for userName input field to be present
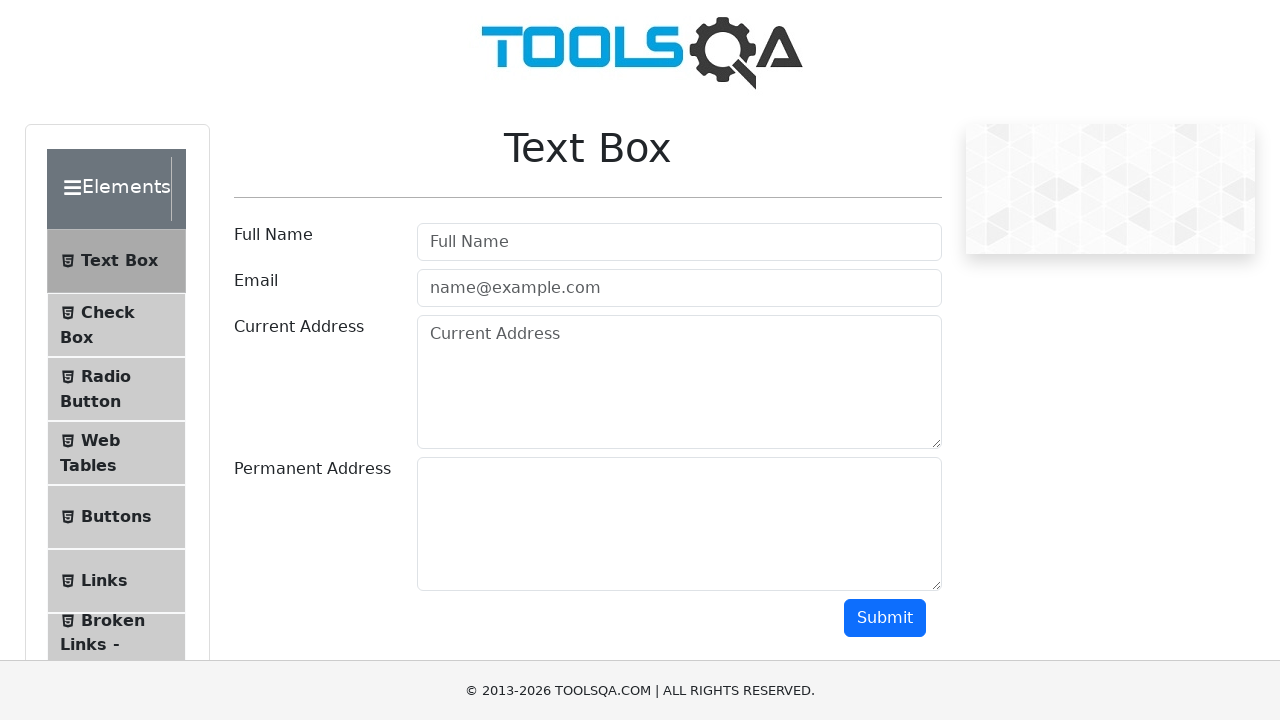

Verified userName input field is enabled
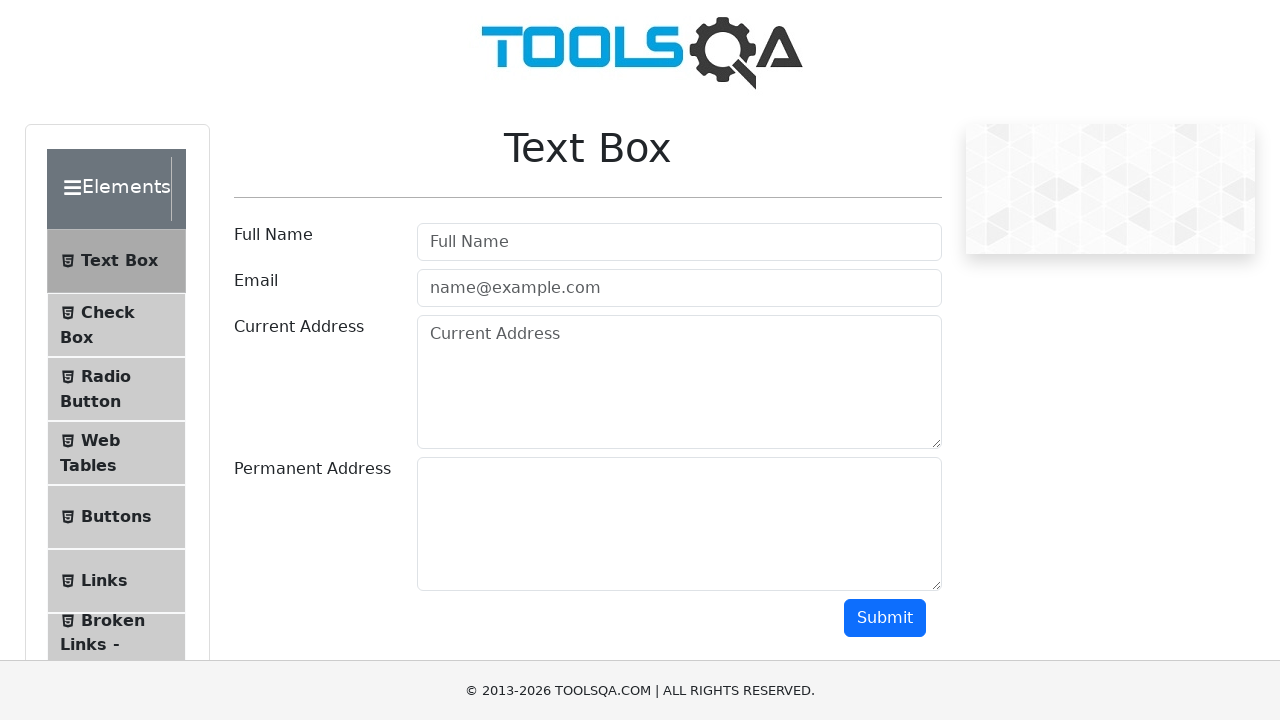

Verified userEmail input field is enabled
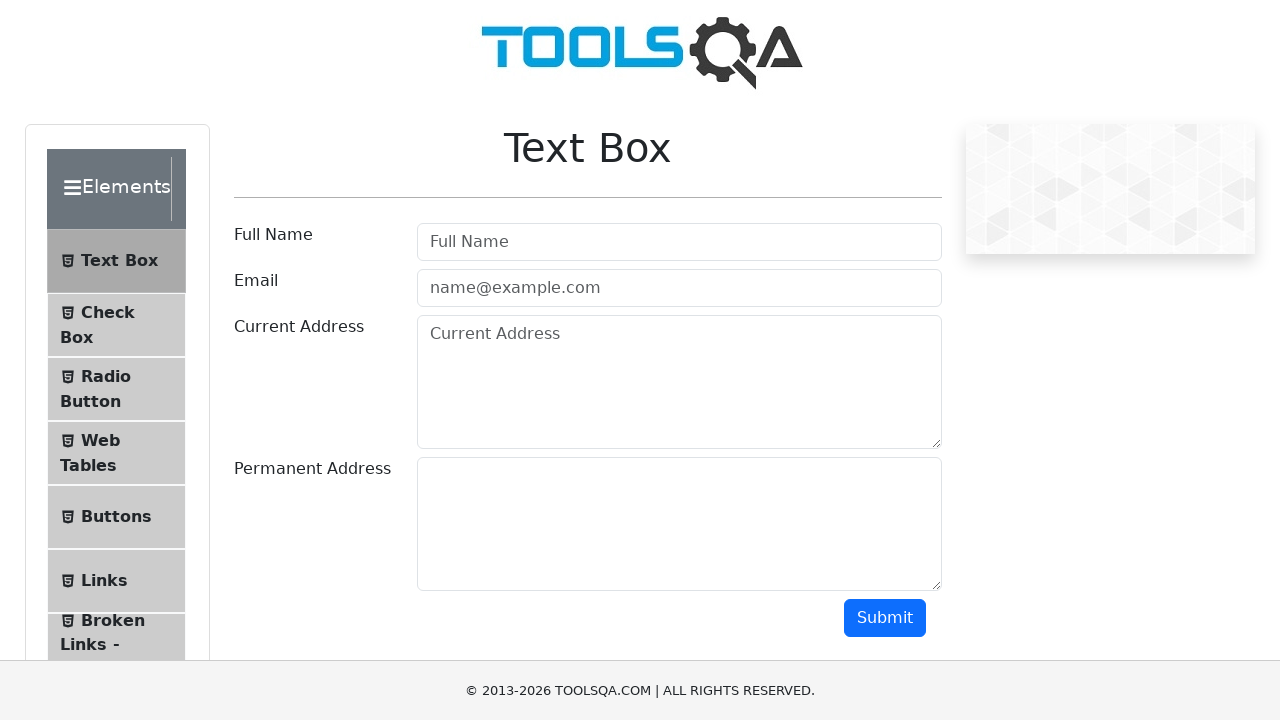

Verified currentAddress input field is enabled
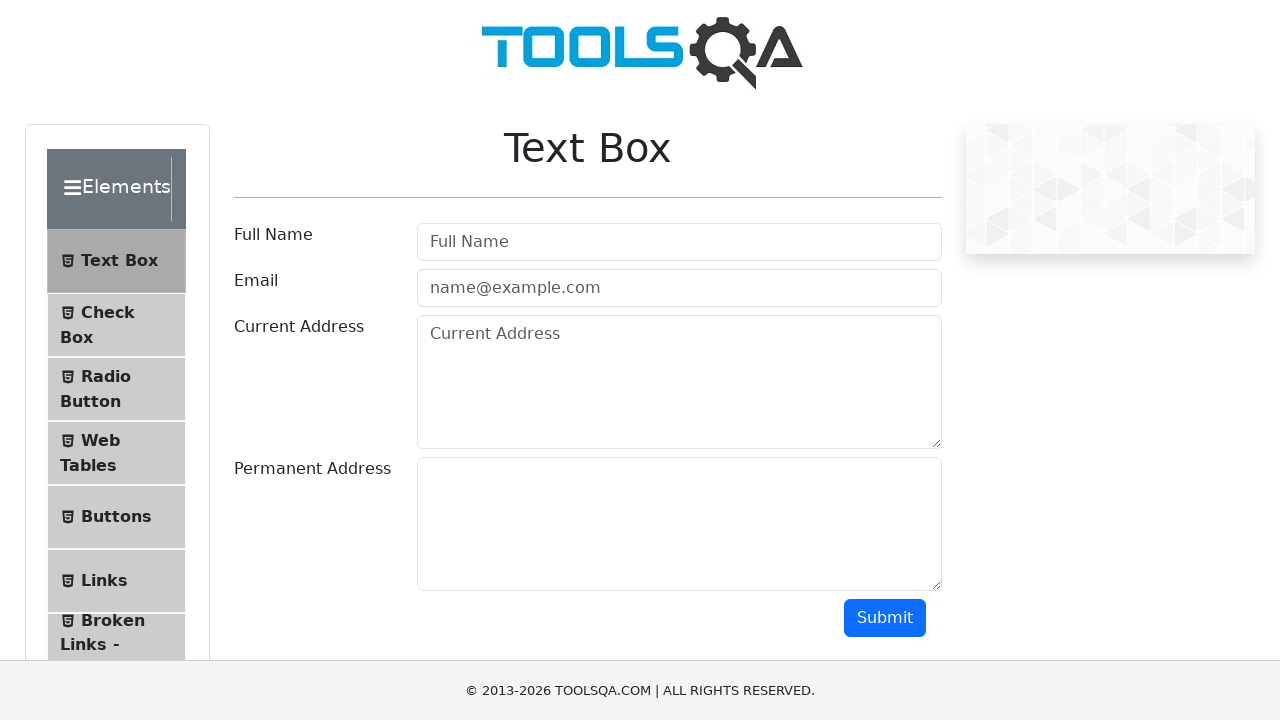

Verified permanentAddress input field is enabled
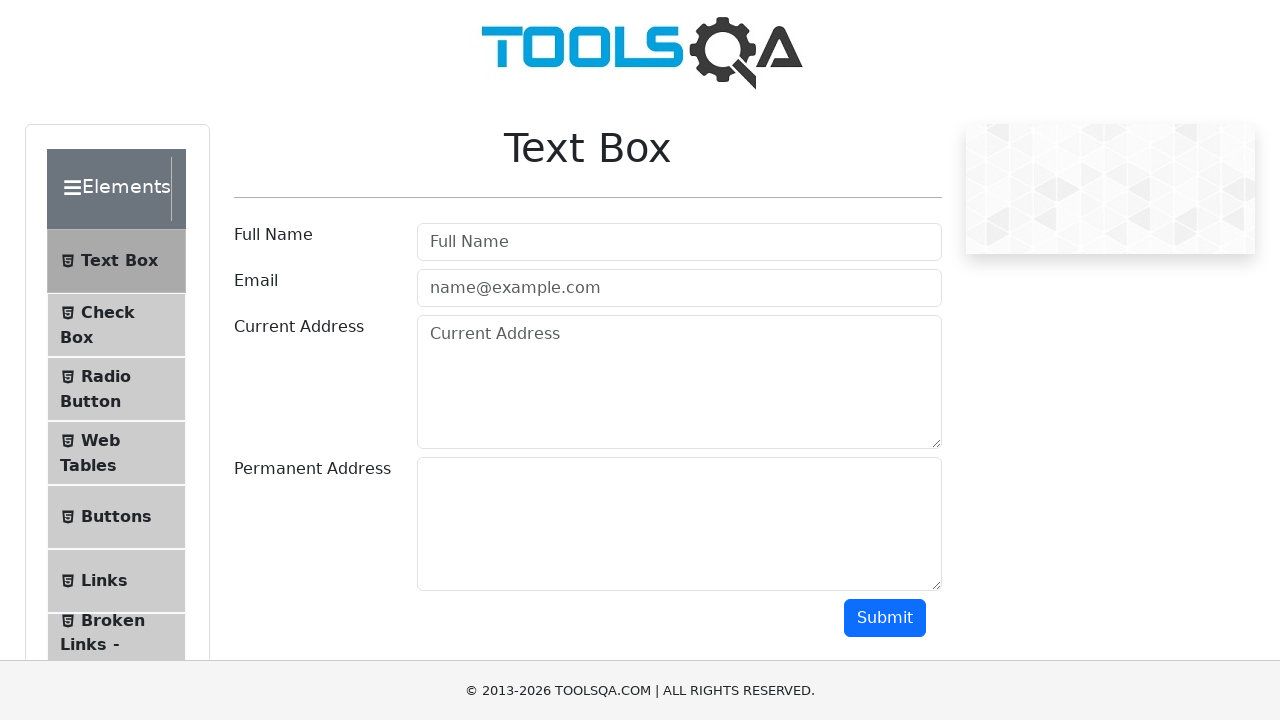

Verified submit button is enabled
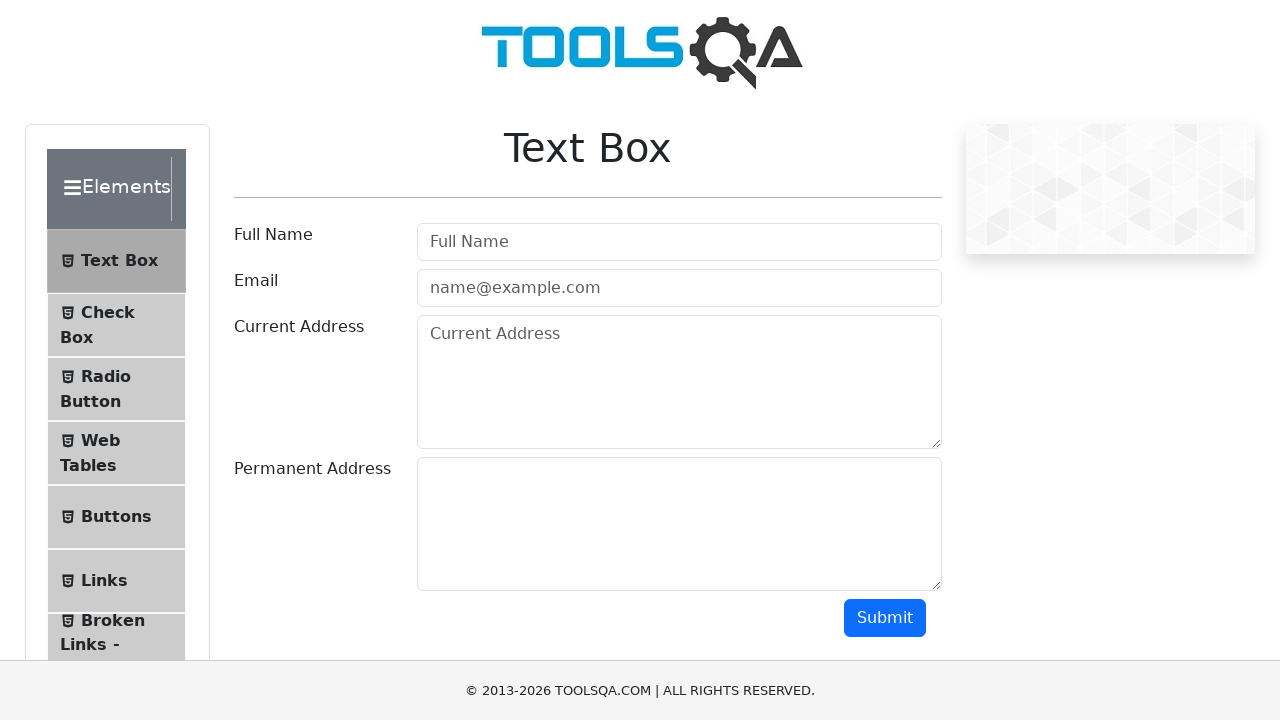

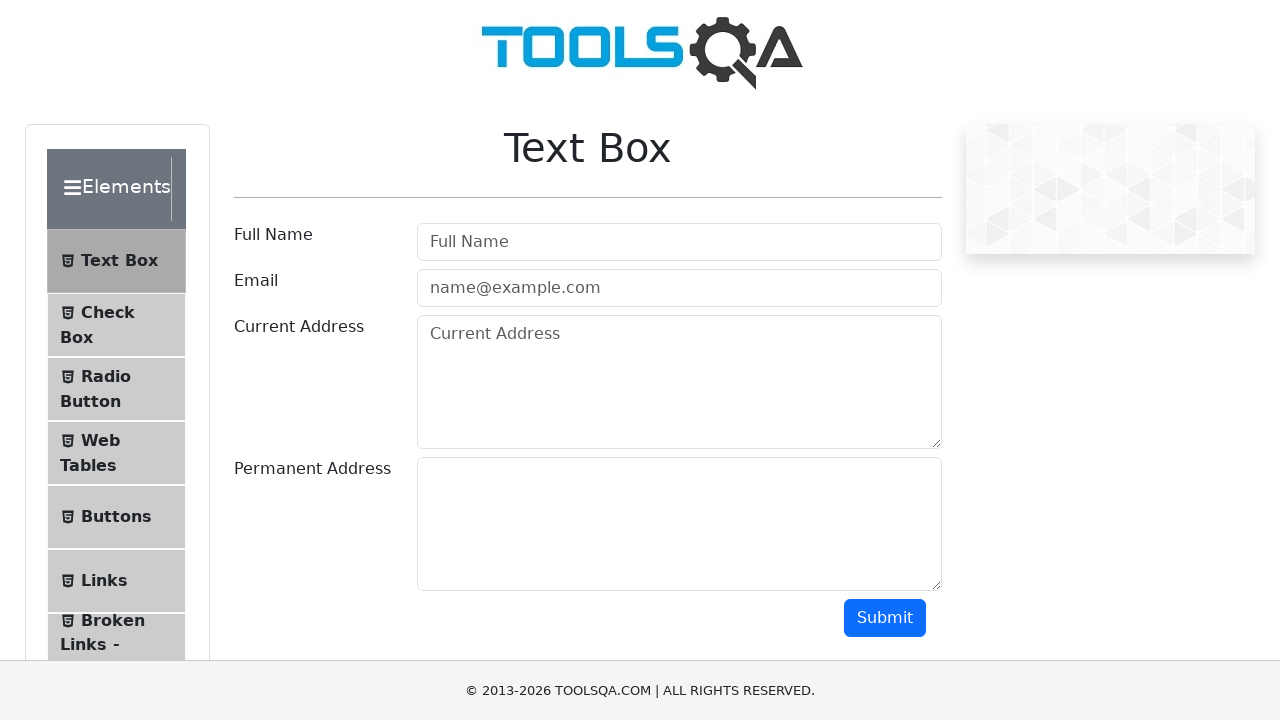